Tests filtering to display only active (incomplete) todo items

Starting URL: https://demo.playwright.dev/todomvc

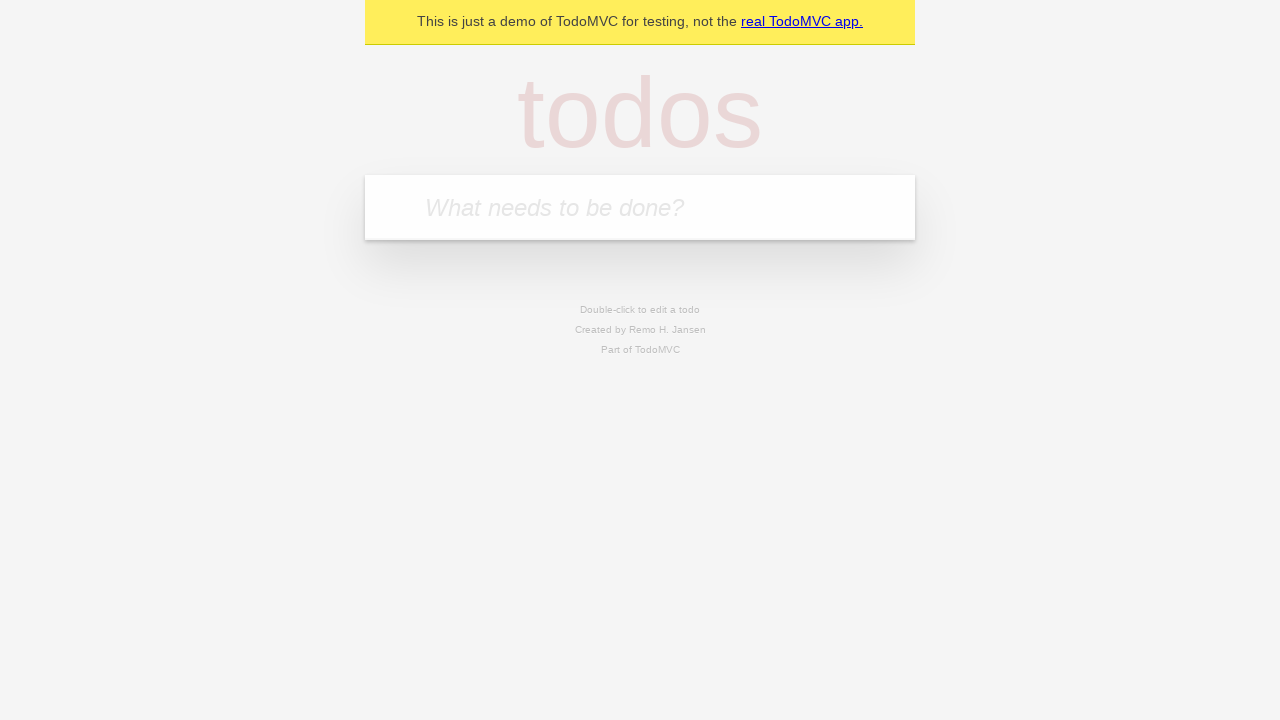

Filled todo input with 'buy some cheese' on internal:attr=[placeholder="What needs to be done?"i]
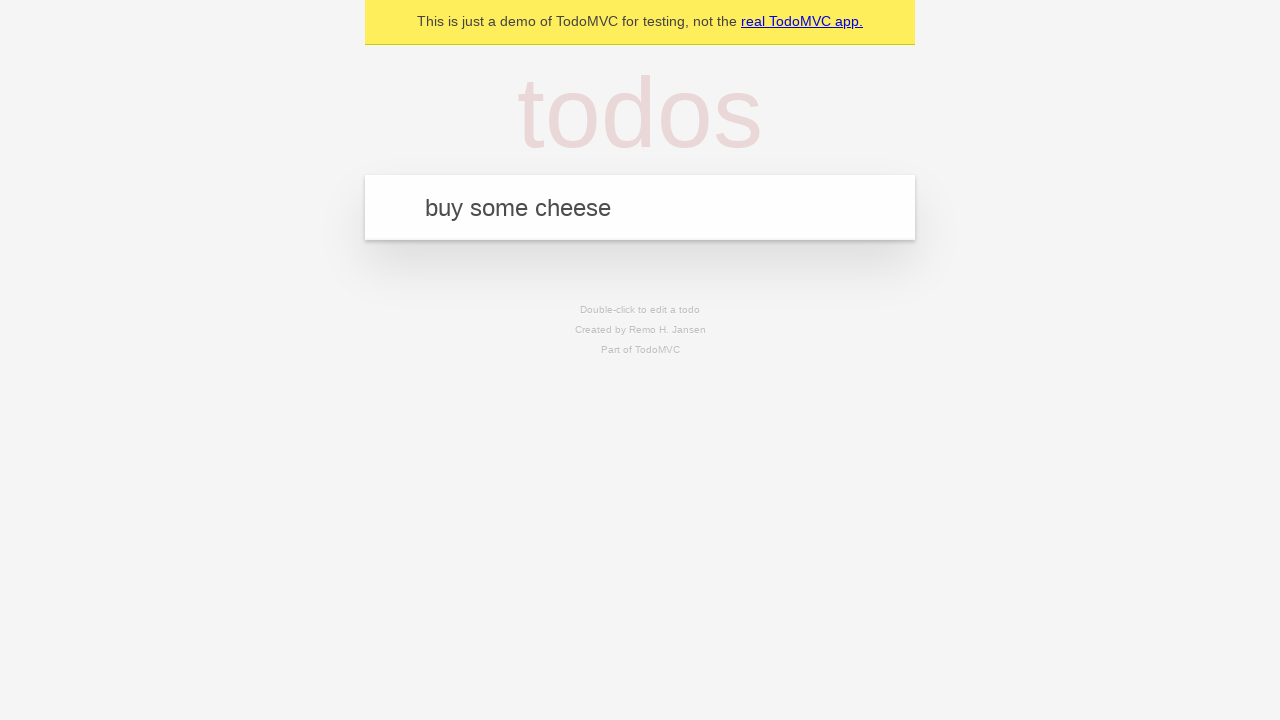

Pressed Enter to add first todo on internal:attr=[placeholder="What needs to be done?"i]
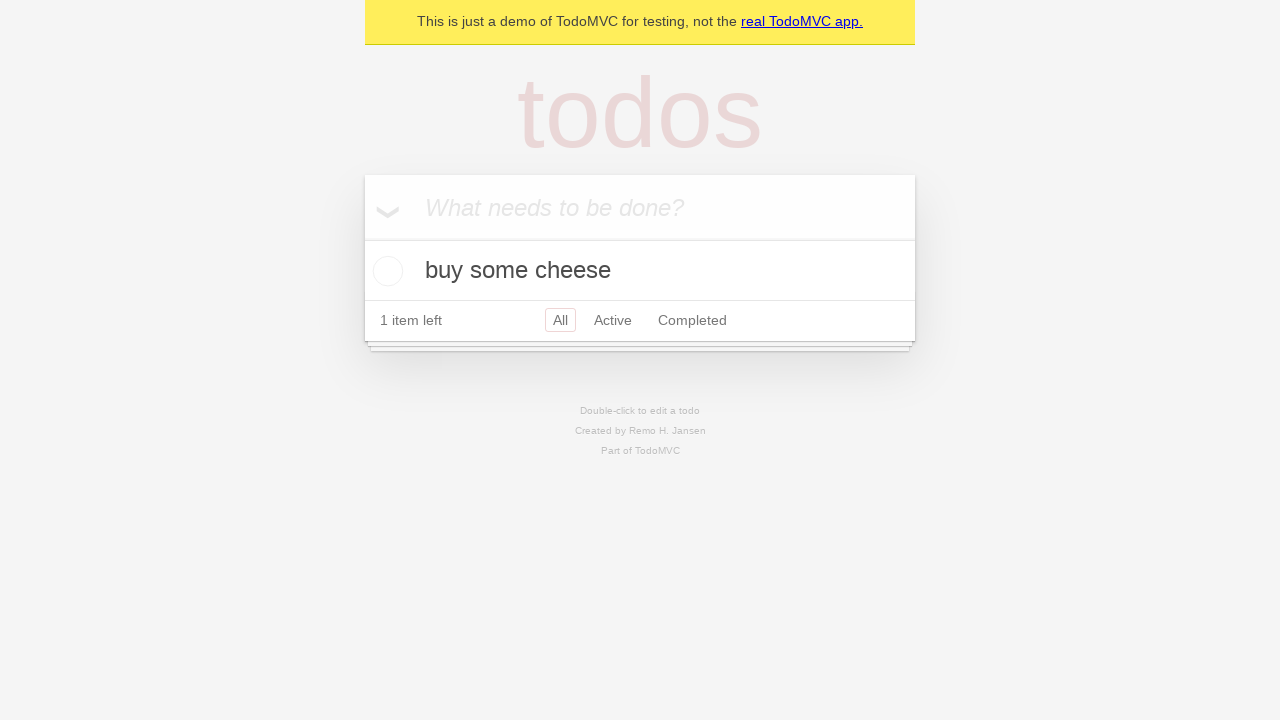

Filled todo input with 'feed the cat' on internal:attr=[placeholder="What needs to be done?"i]
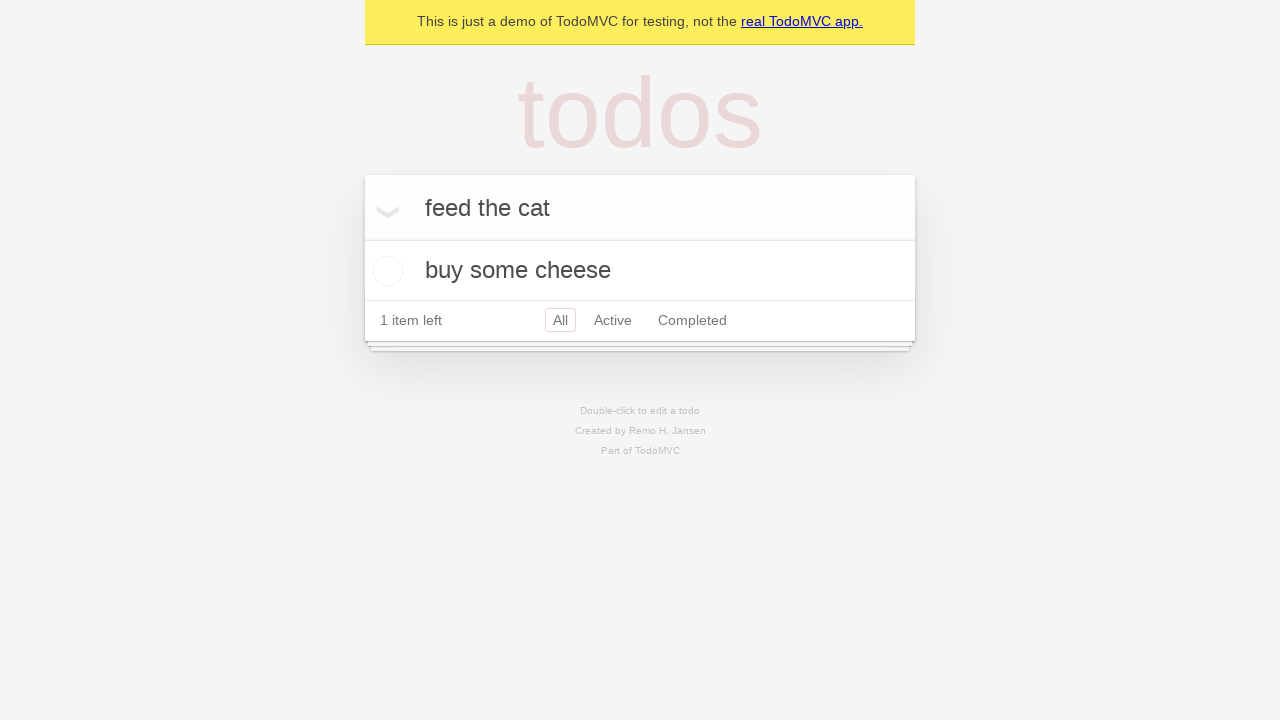

Pressed Enter to add second todo on internal:attr=[placeholder="What needs to be done?"i]
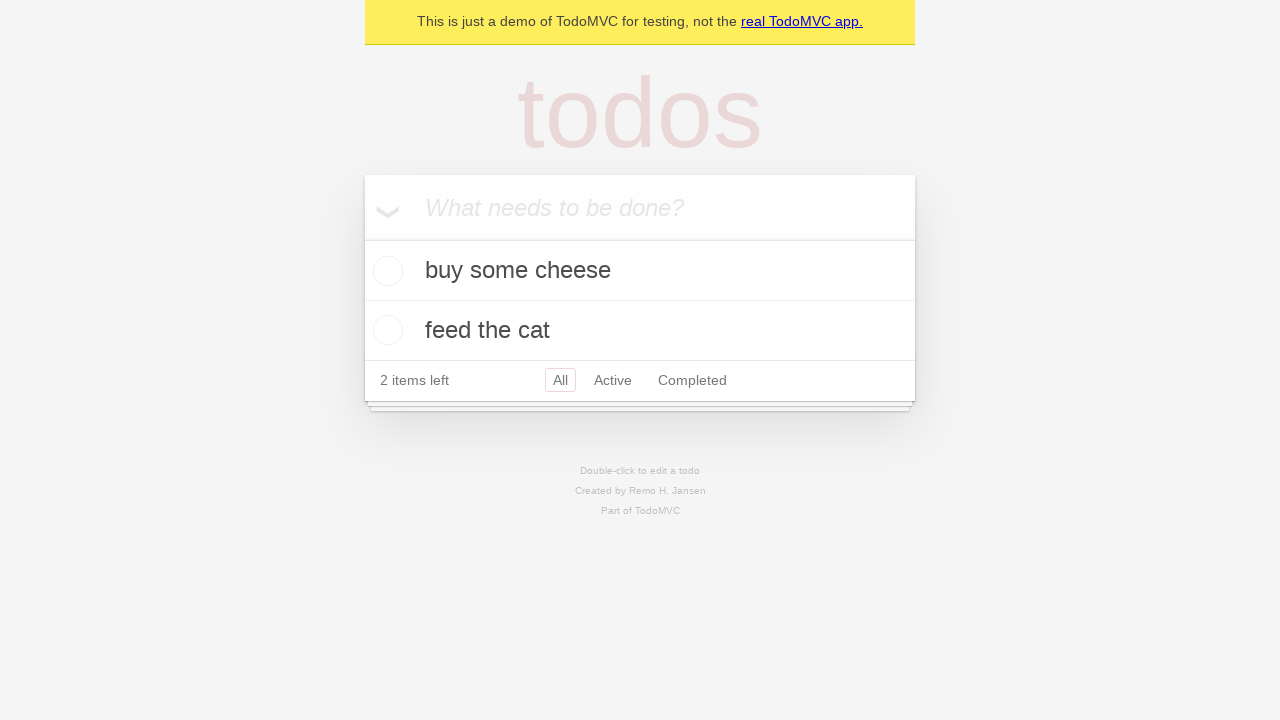

Filled todo input with 'book a doctors appointment' on internal:attr=[placeholder="What needs to be done?"i]
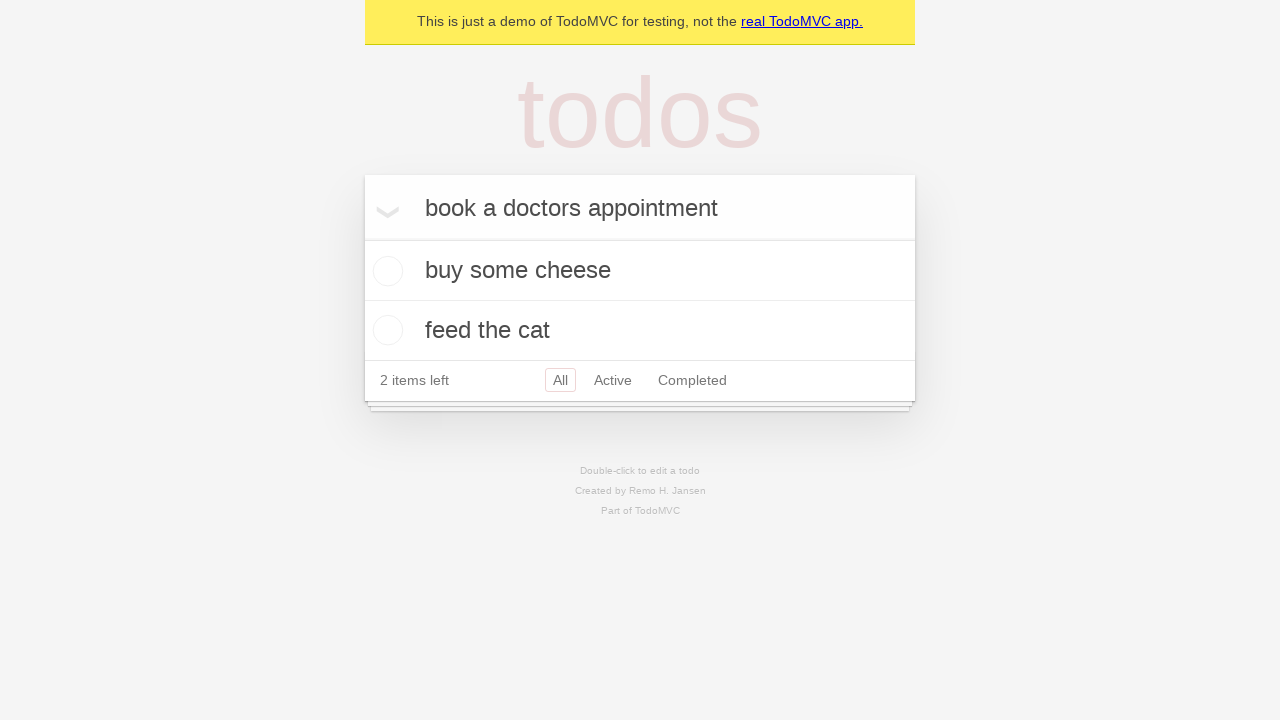

Pressed Enter to add third todo on internal:attr=[placeholder="What needs to be done?"i]
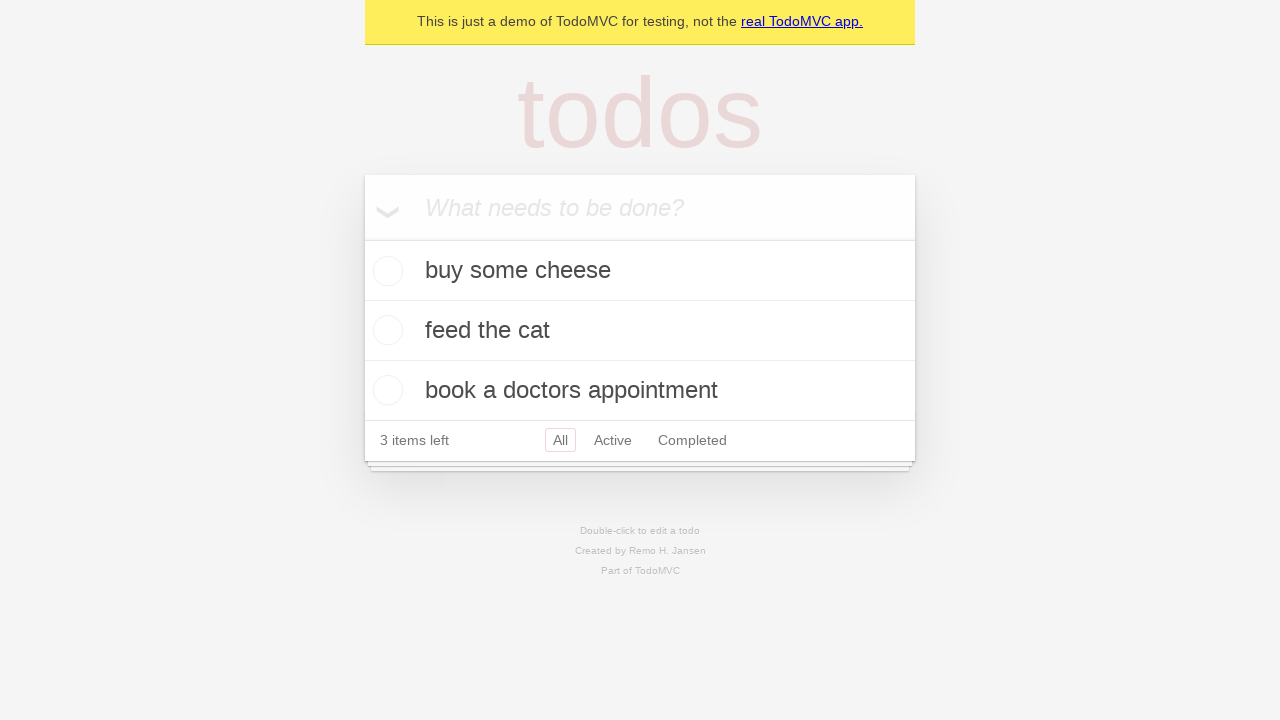

Checked second todo item as complete at (385, 330) on internal:testid=[data-testid="todo-item"s] >> nth=1 >> internal:role=checkbox
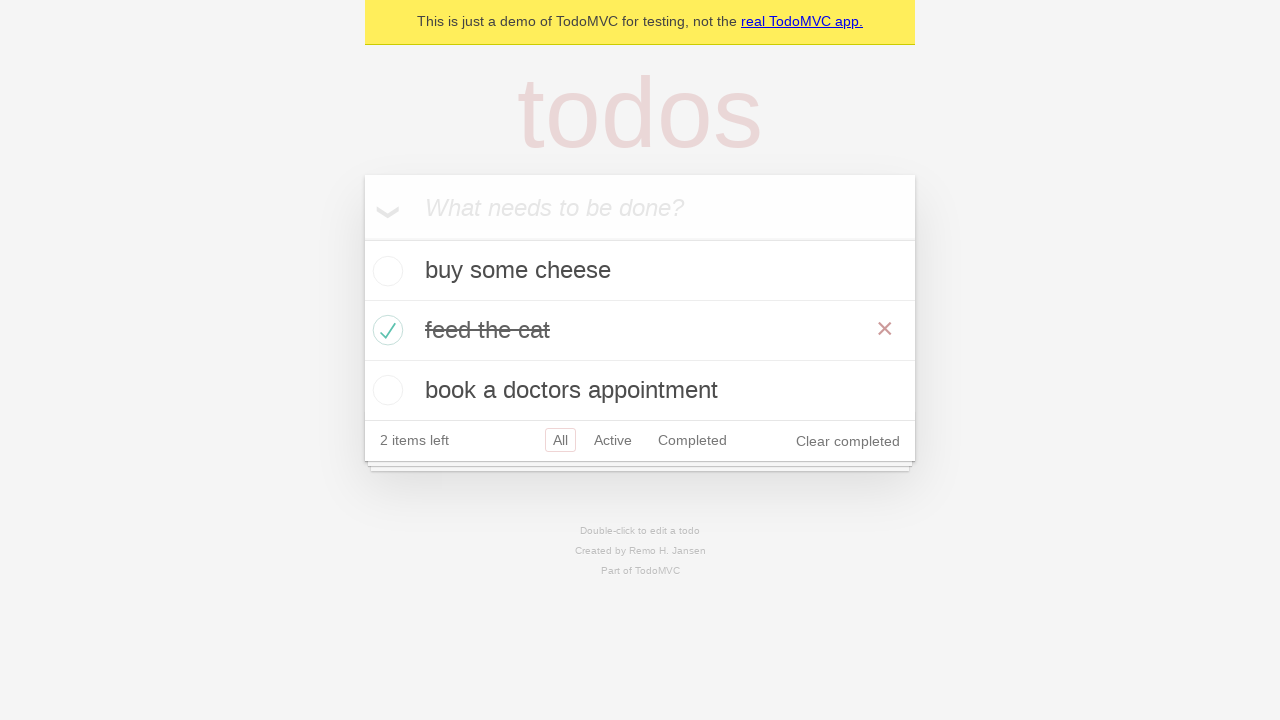

Clicked Active filter to display only incomplete todos at (613, 440) on internal:role=link[name="Active"i]
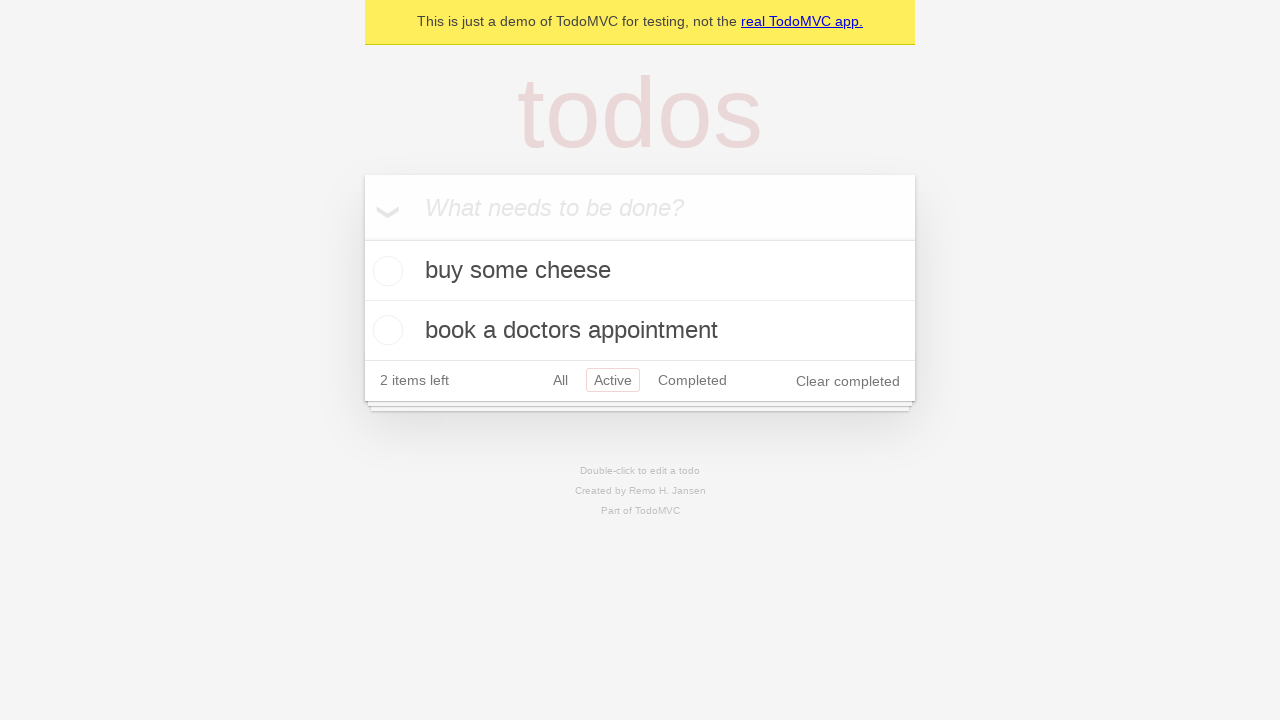

Filtered todo items loaded, showing only active (incomplete) items
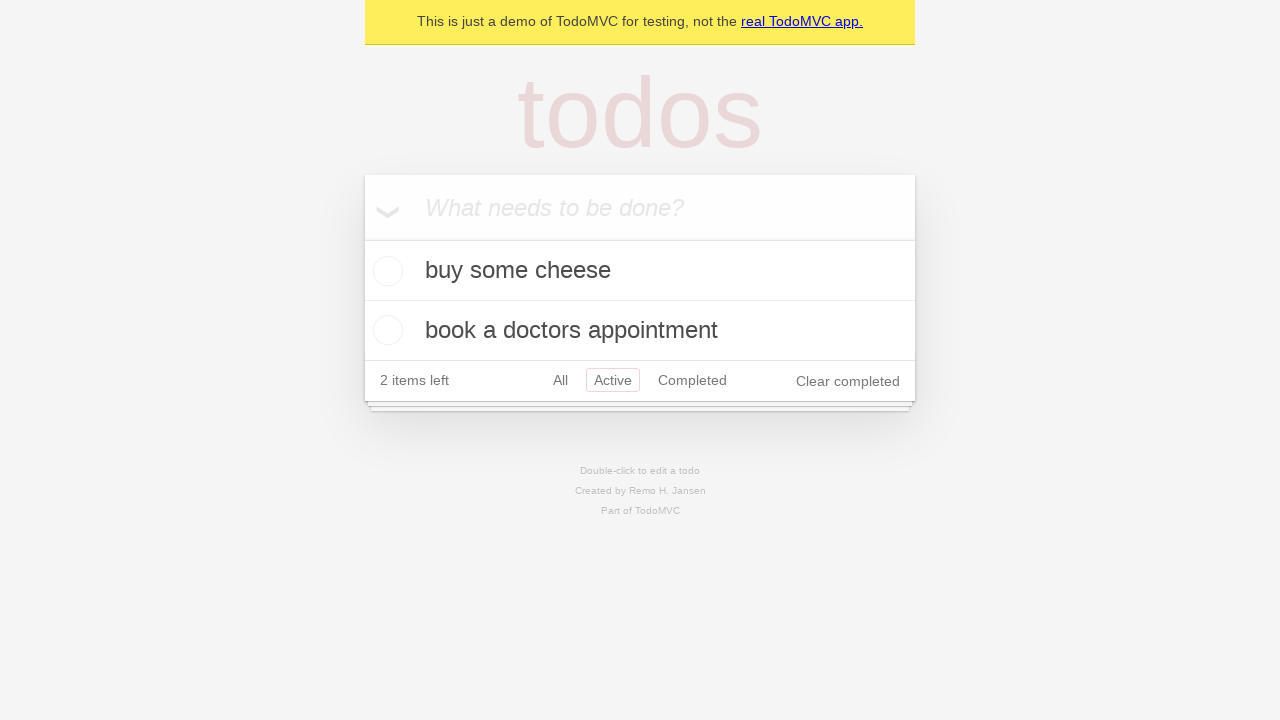

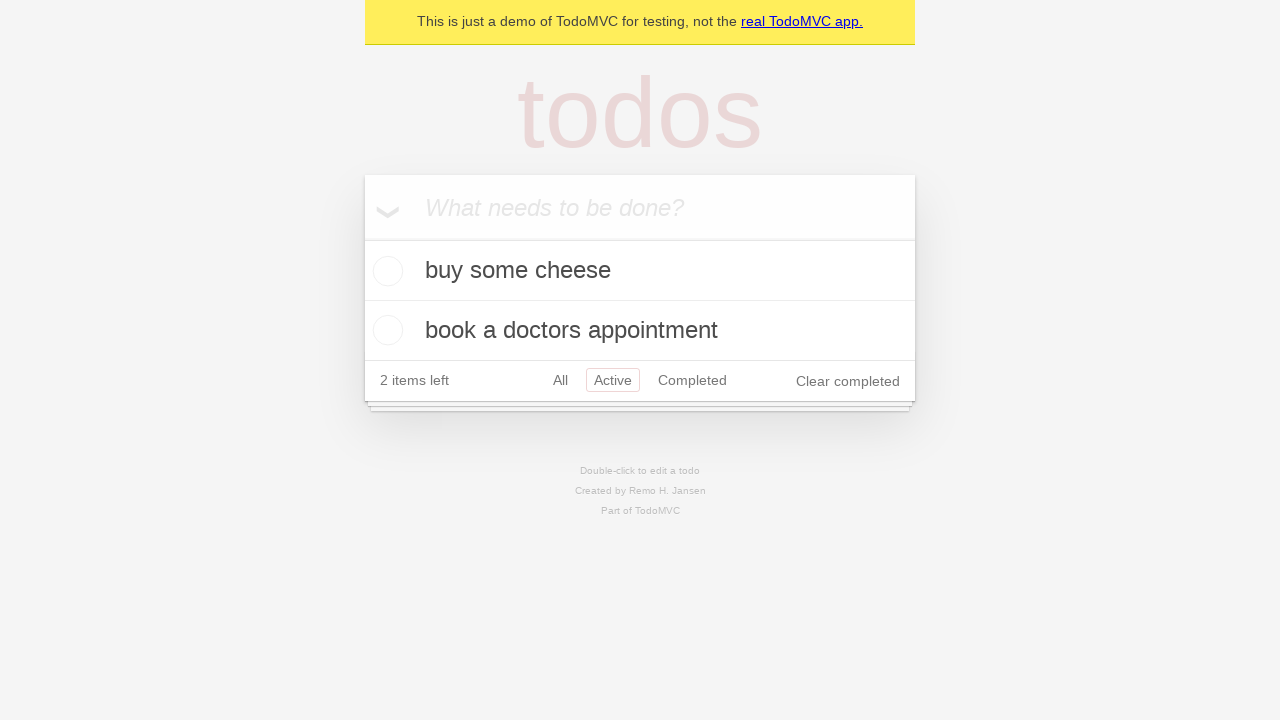